Navigates to the automation practice page and verifies that footer links are present and visible on the page

Starting URL: https://rahulshettyacademy.com/AutomationPractice/

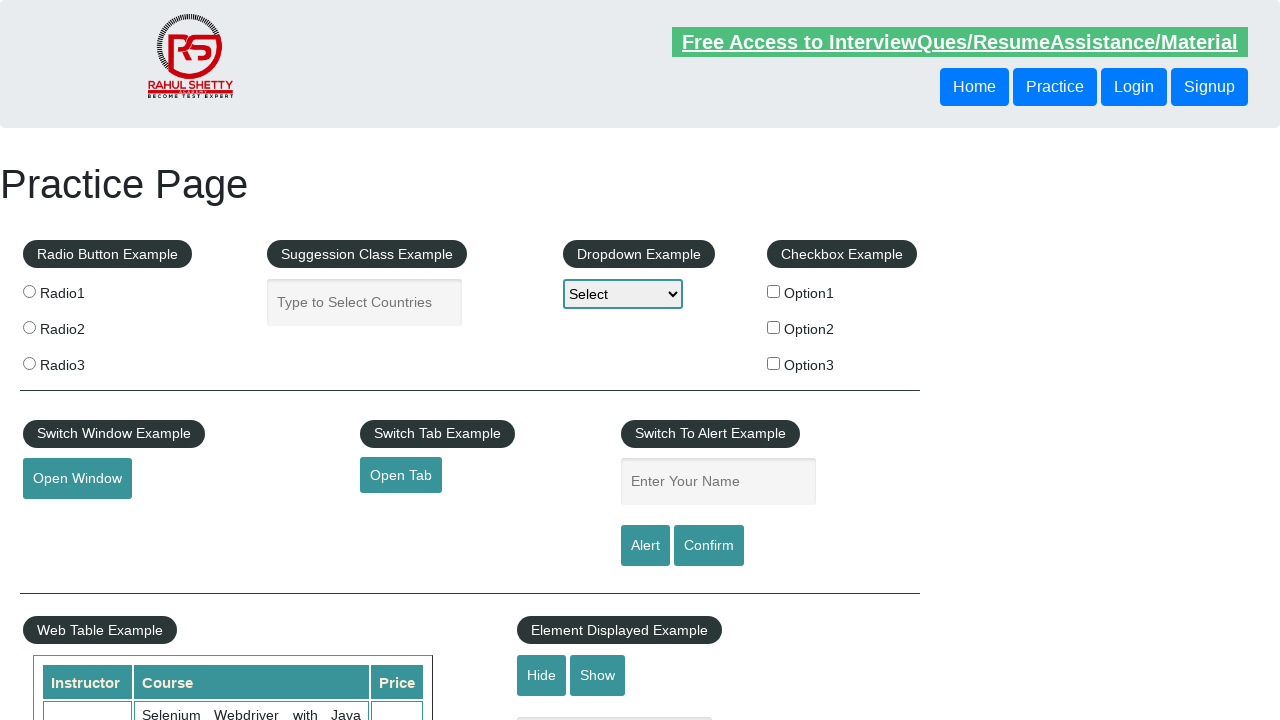

Navigated to automation practice page
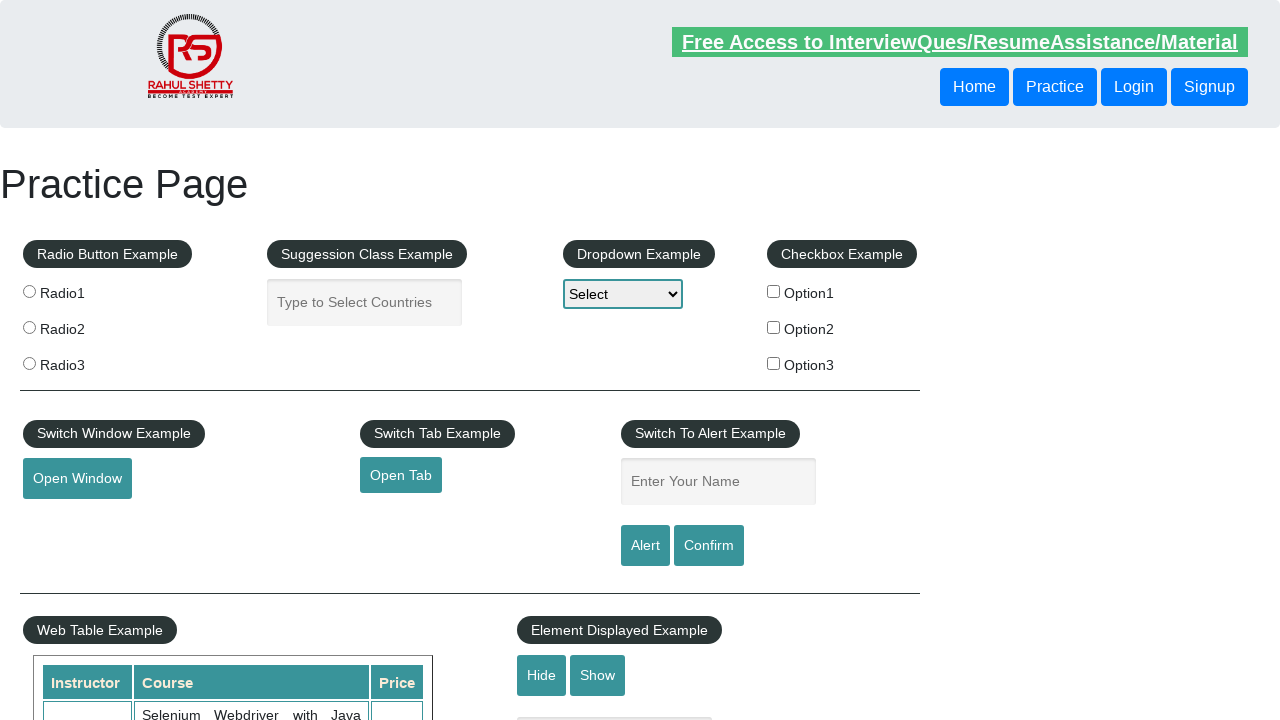

Footer links selector loaded
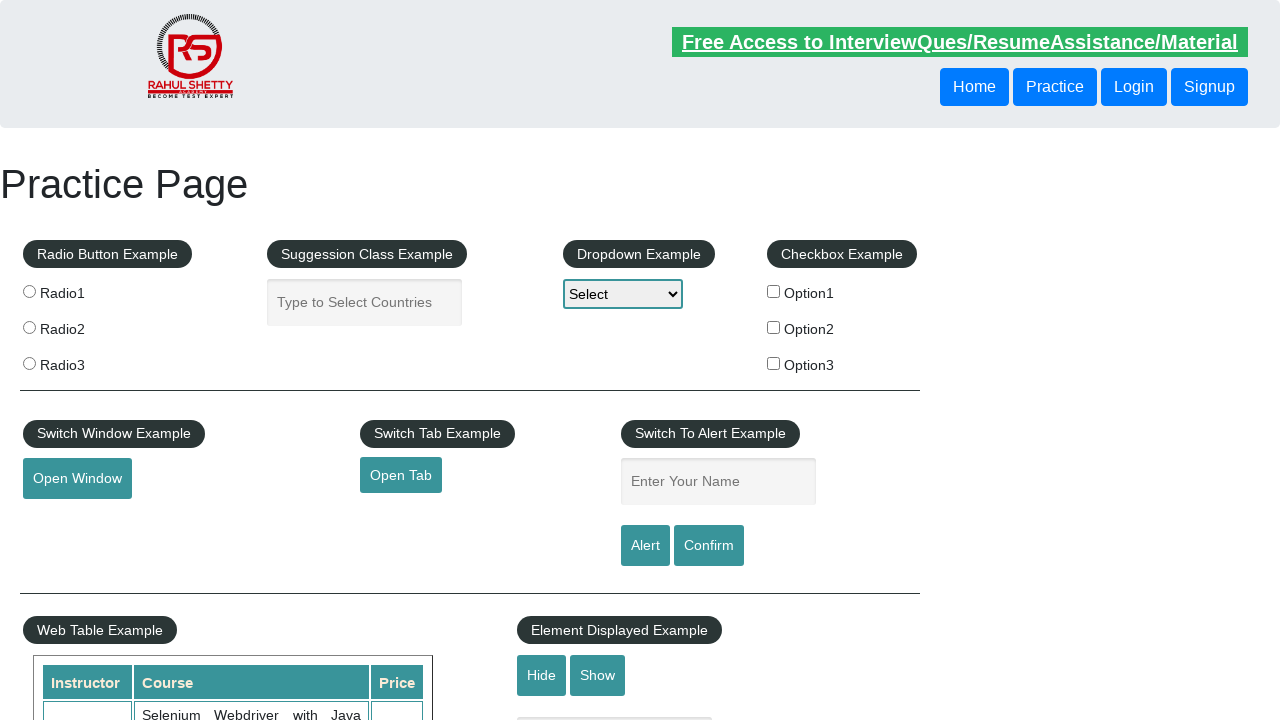

Located all footer links
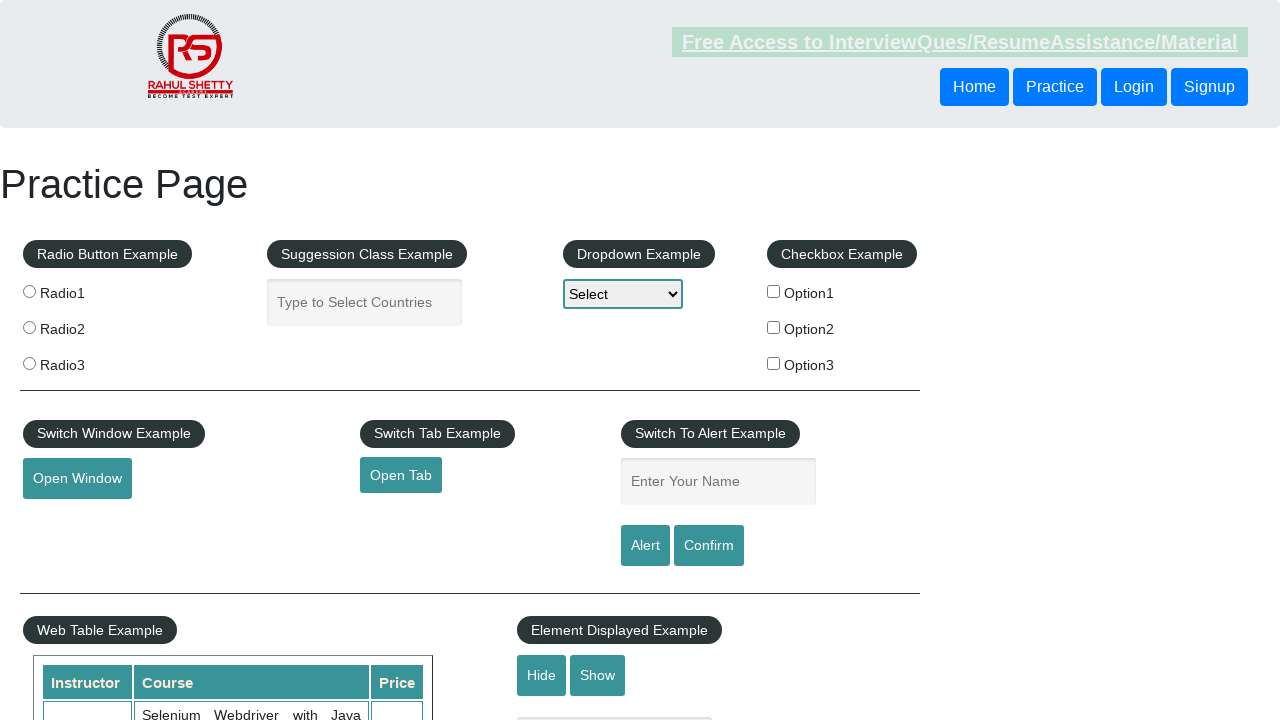

Verified footer links are present (soft assertion passed)
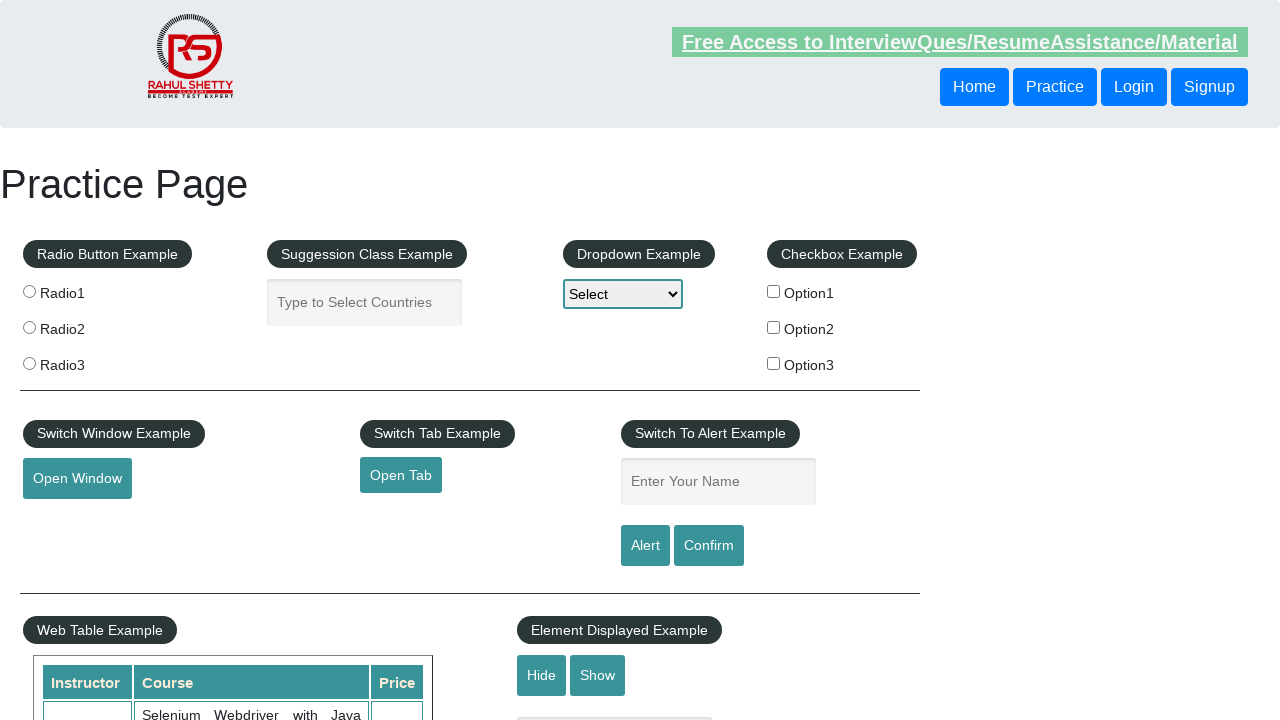

Clicked first footer link at (157, 482) on li.gf-li a >> nth=0
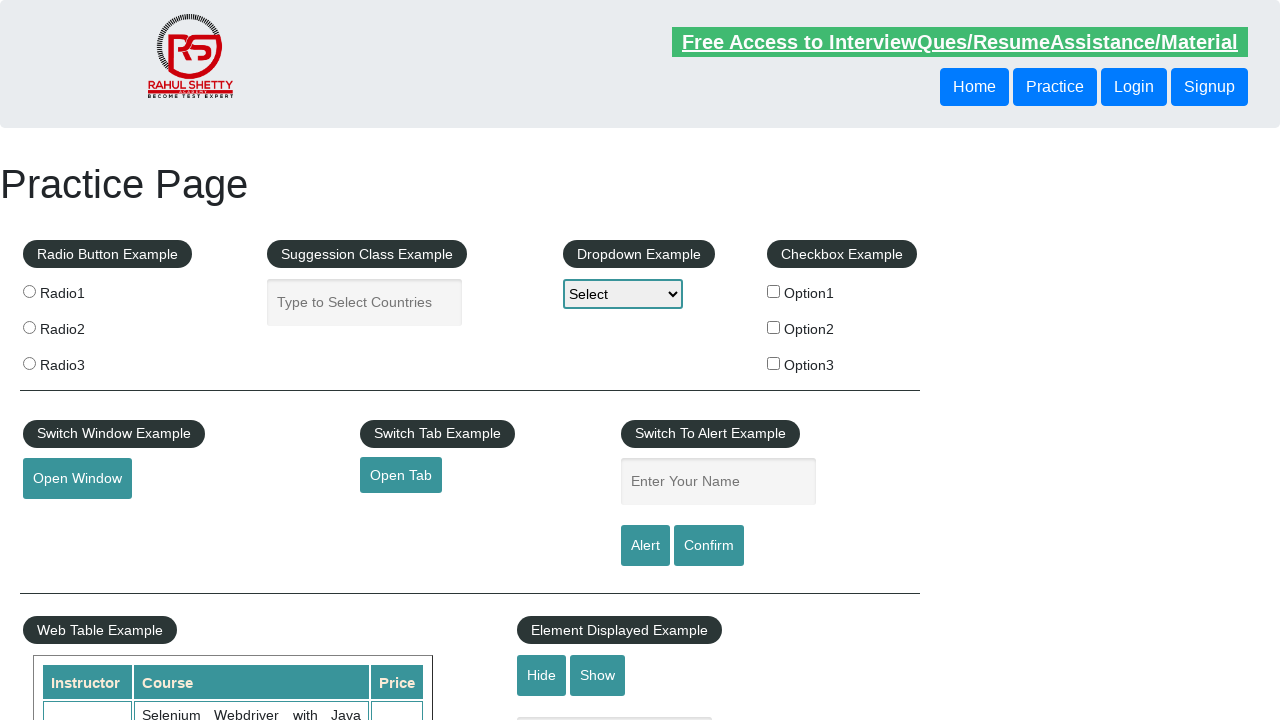

Navigation completed after clicking footer link
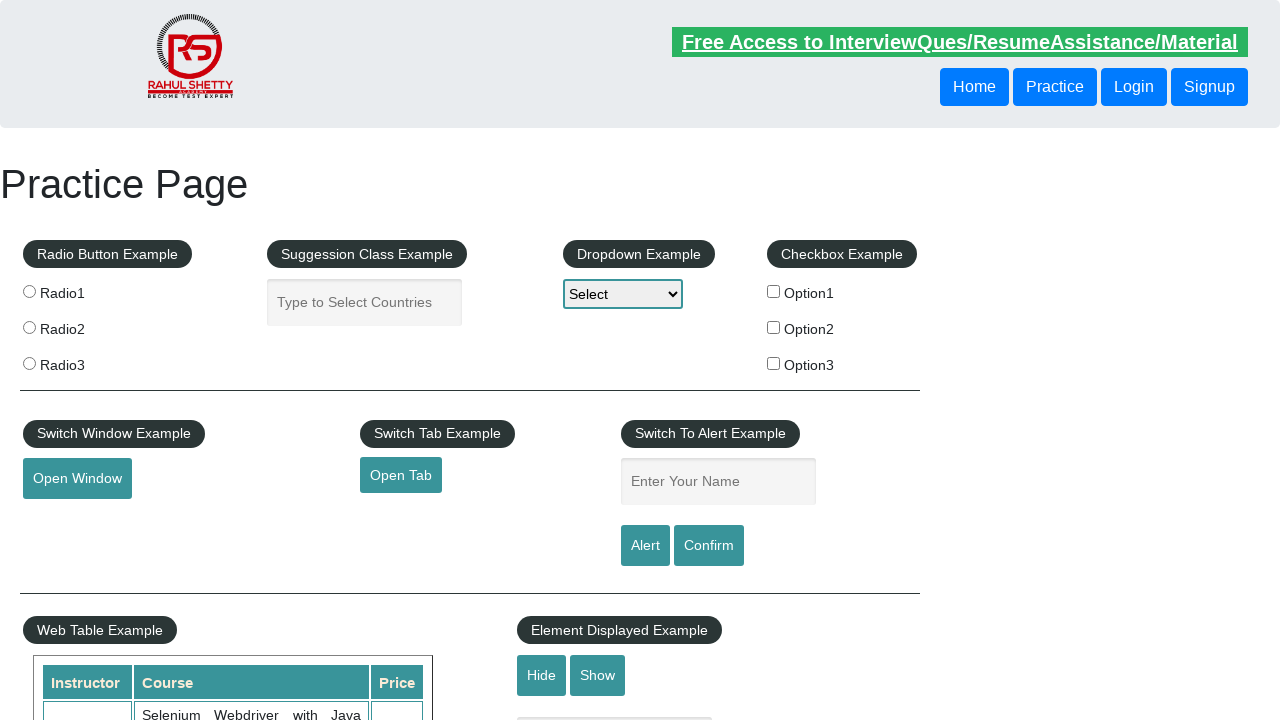

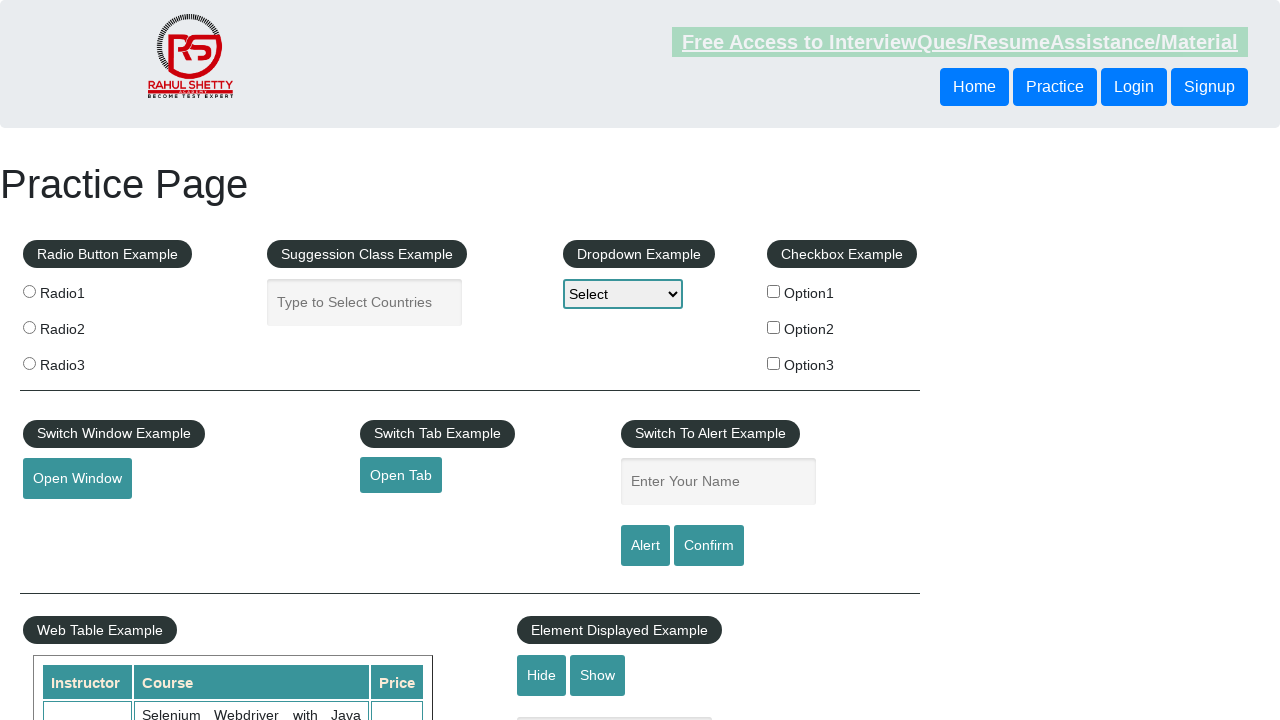